Navigates to W3Schools JavaScript alert example page and accepts the alert popup

Starting URL: http://www.w3schools.com/js/tryit.asp?filename=tryjs_alert

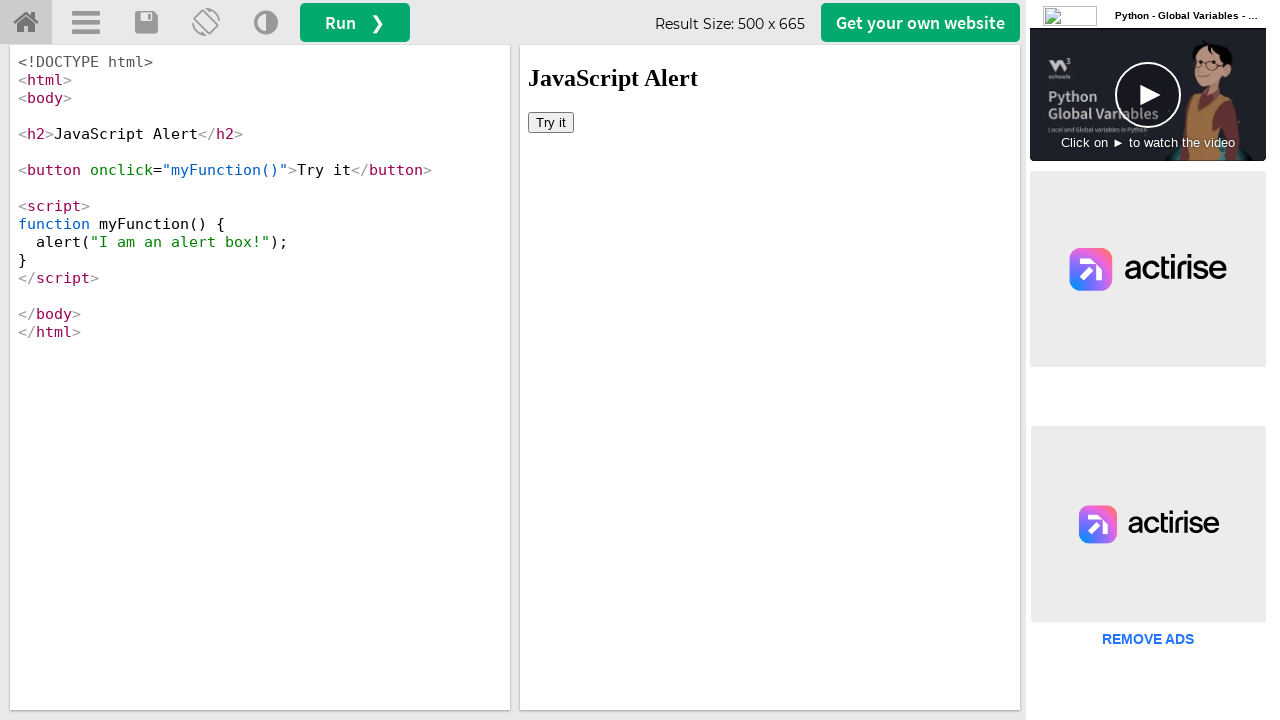

Clicked the 'Try it' button in the iframe at (551, 122) on iframe[id='iframeResult'] >> internal:control=enter-frame >> button
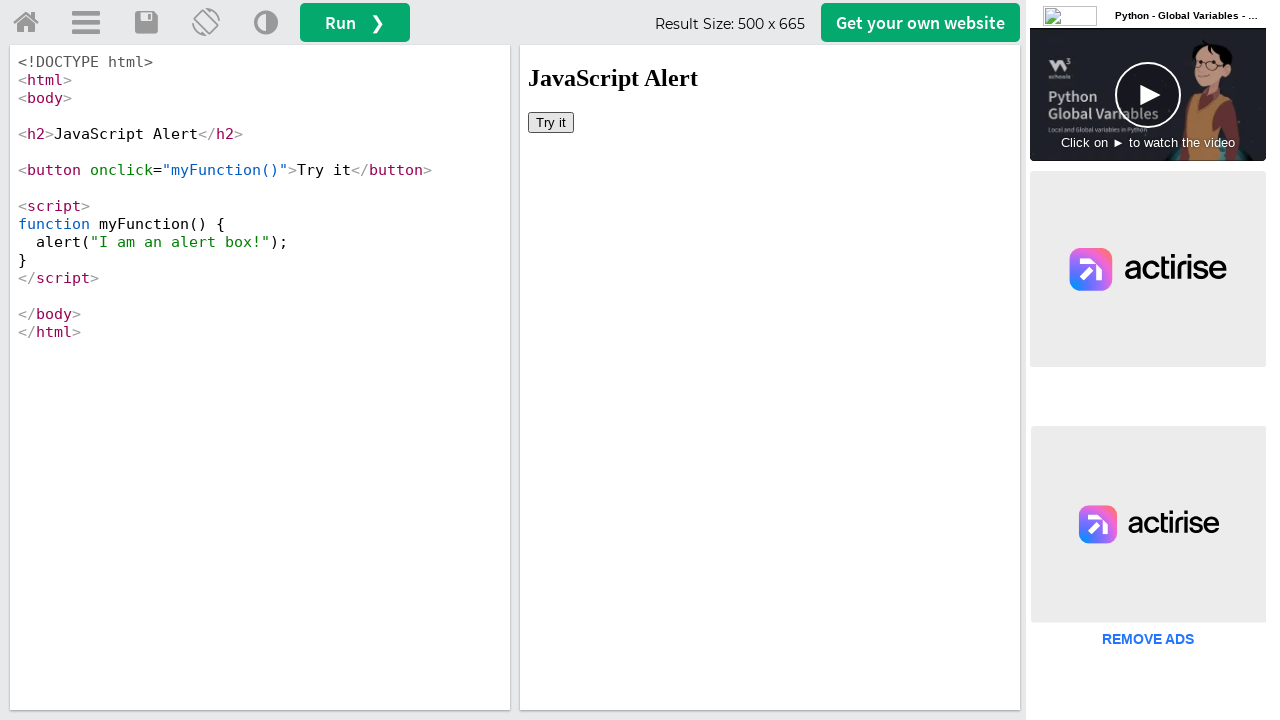

Set up alert dialog handler to accept alerts
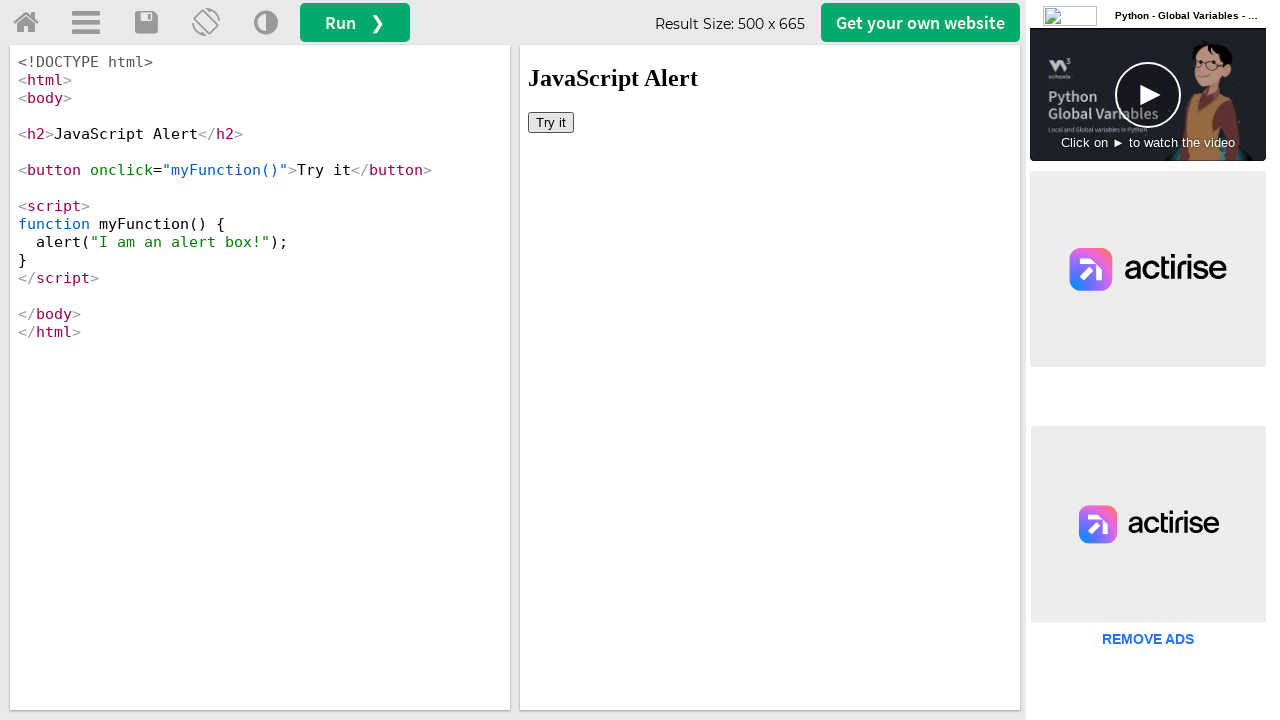

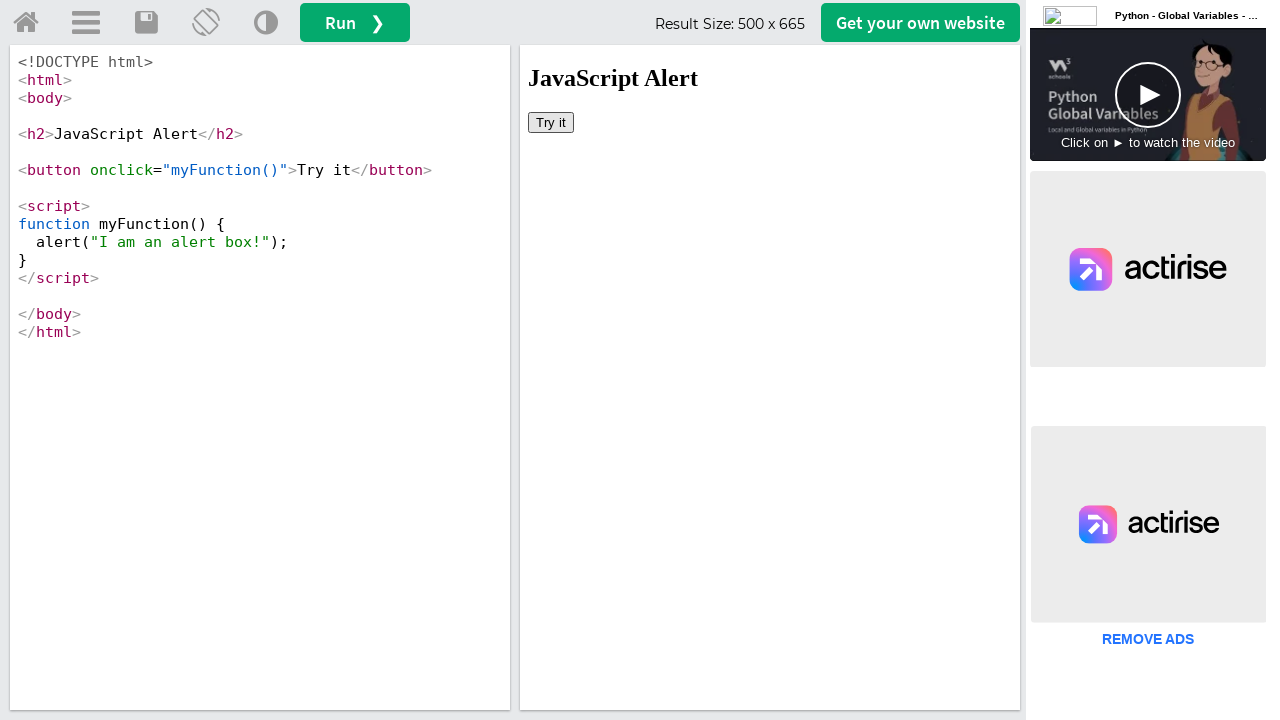